Tests dynamic loading with implicit wait by clicking start button and waiting for dynamically loaded content to appear

Starting URL: https://the-internet.herokuapp.com/dynamic_loading/2

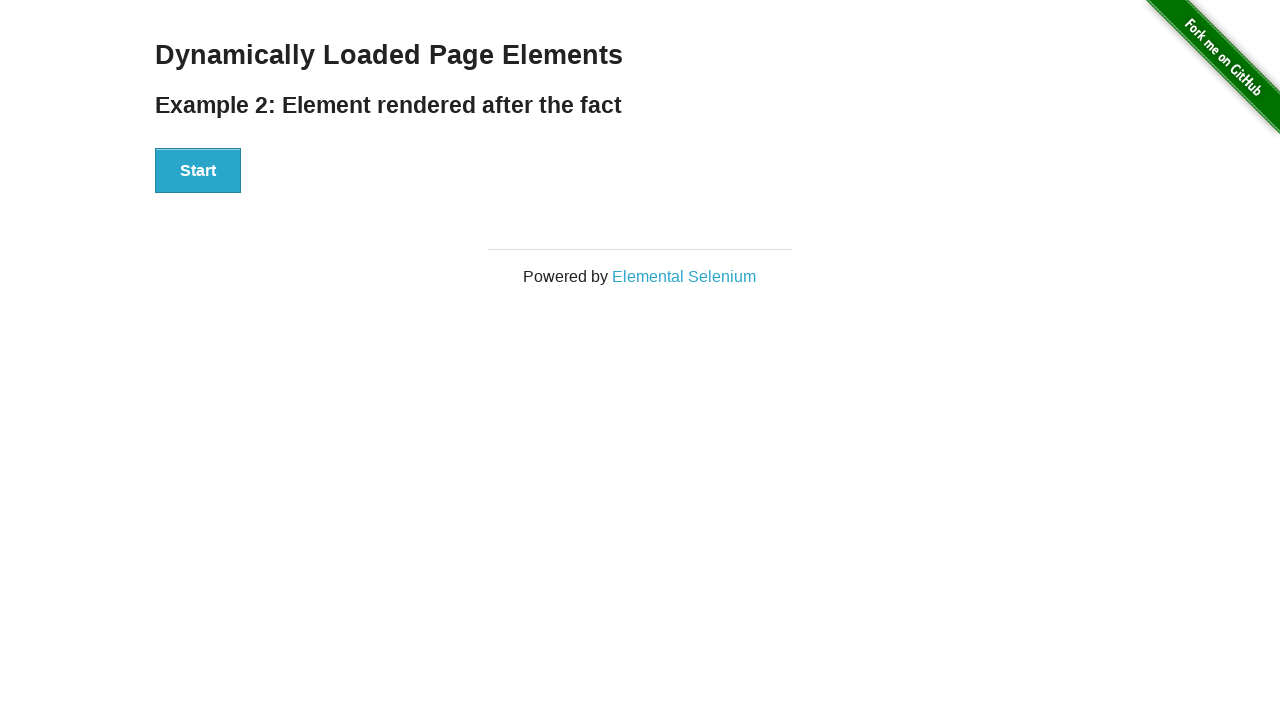

Clicked start button to trigger dynamic loading at (198, 171) on button
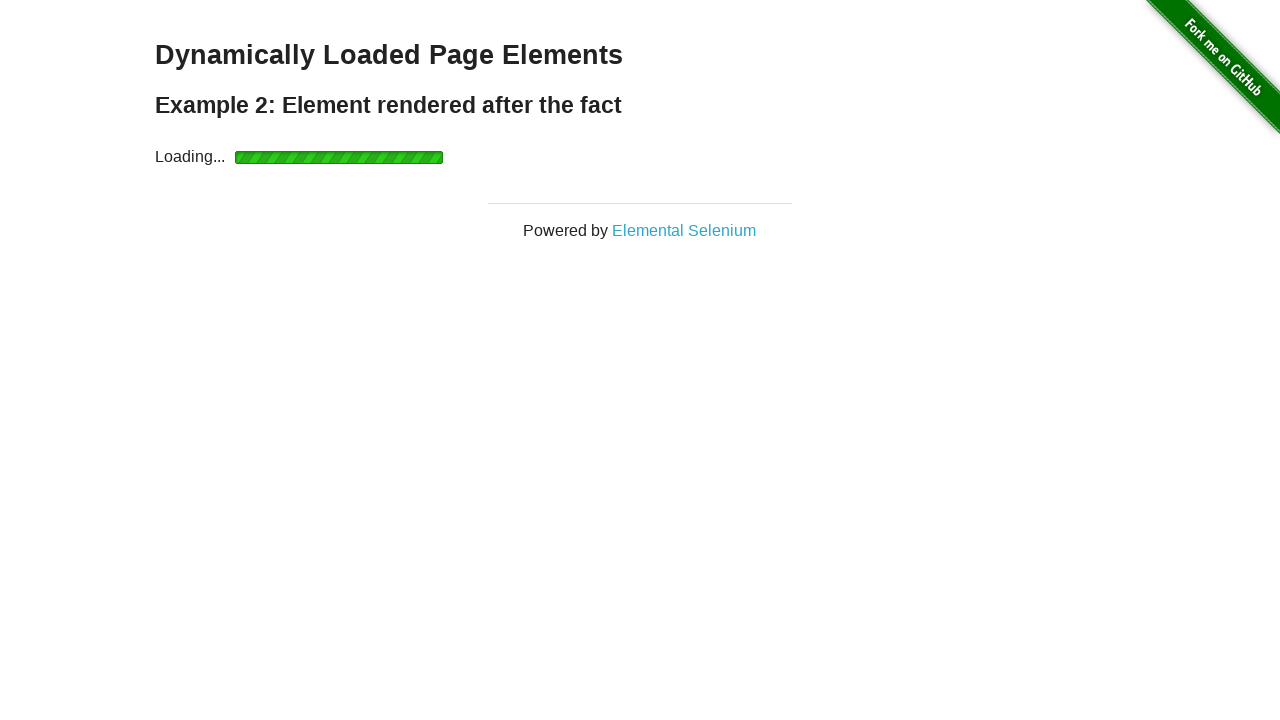

Waited for dynamically loaded finish element to appear
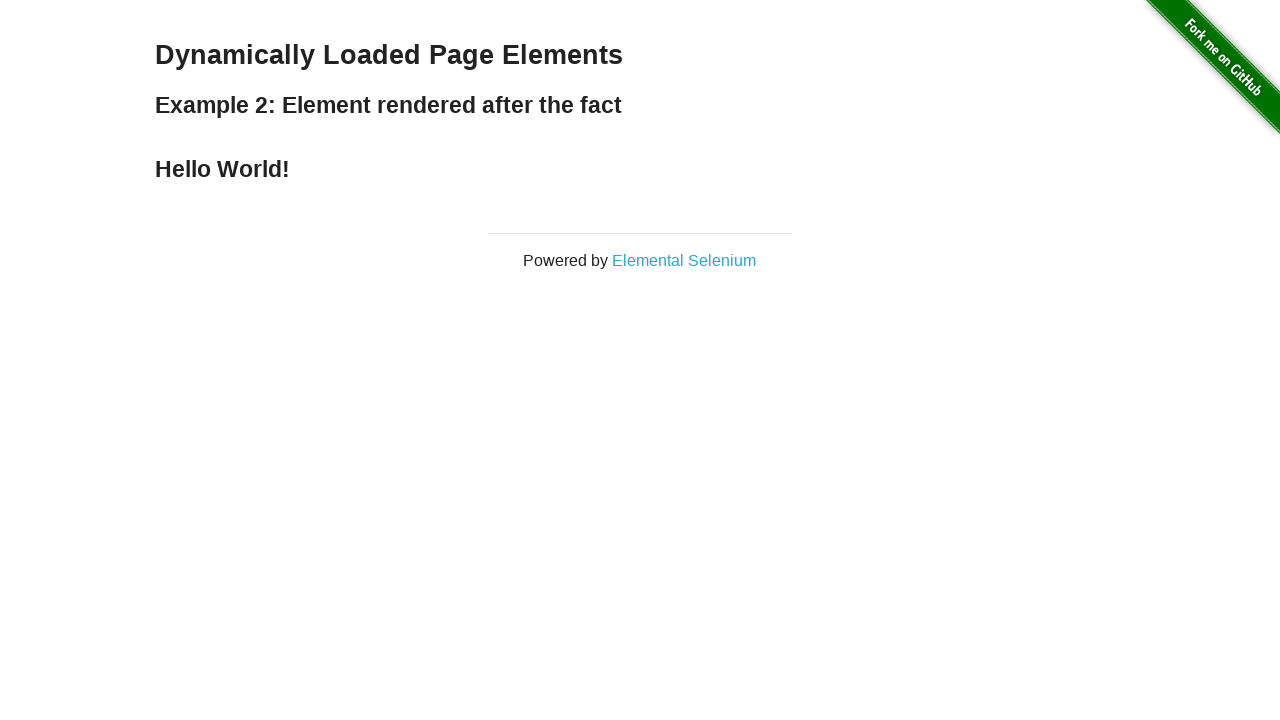

Retrieved finish element text: Hello World!
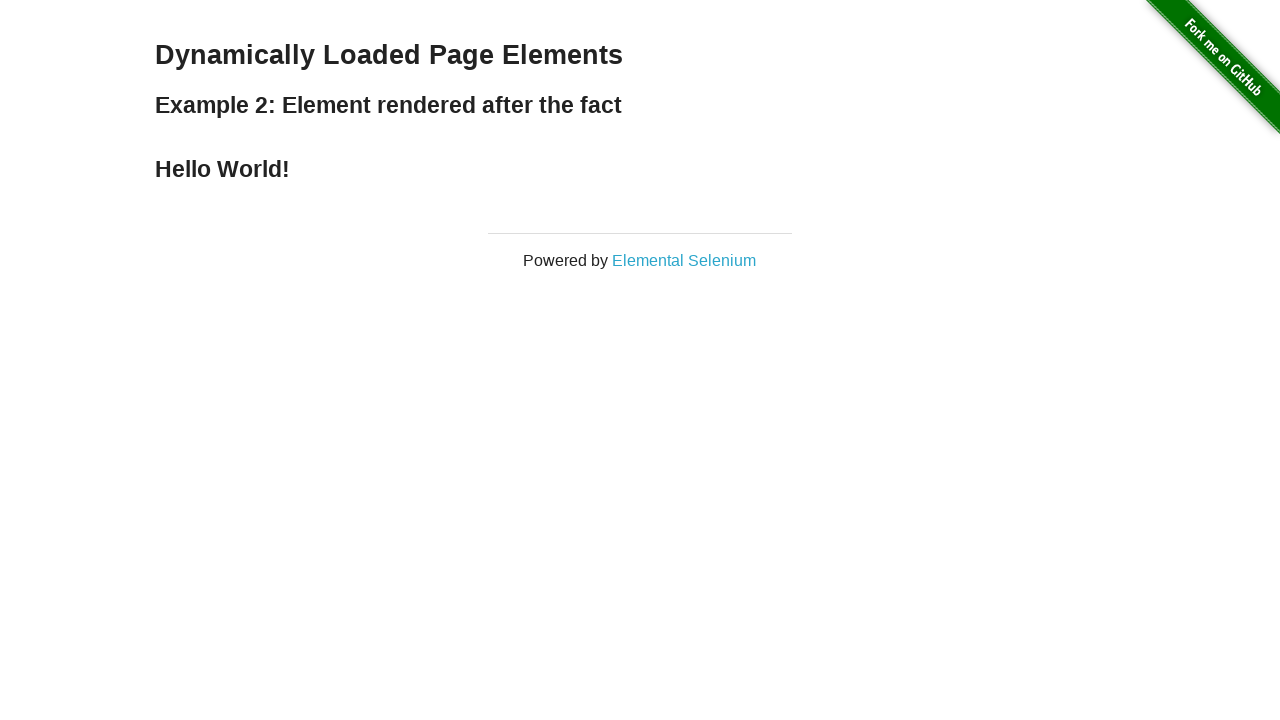

Printed finish element text to console
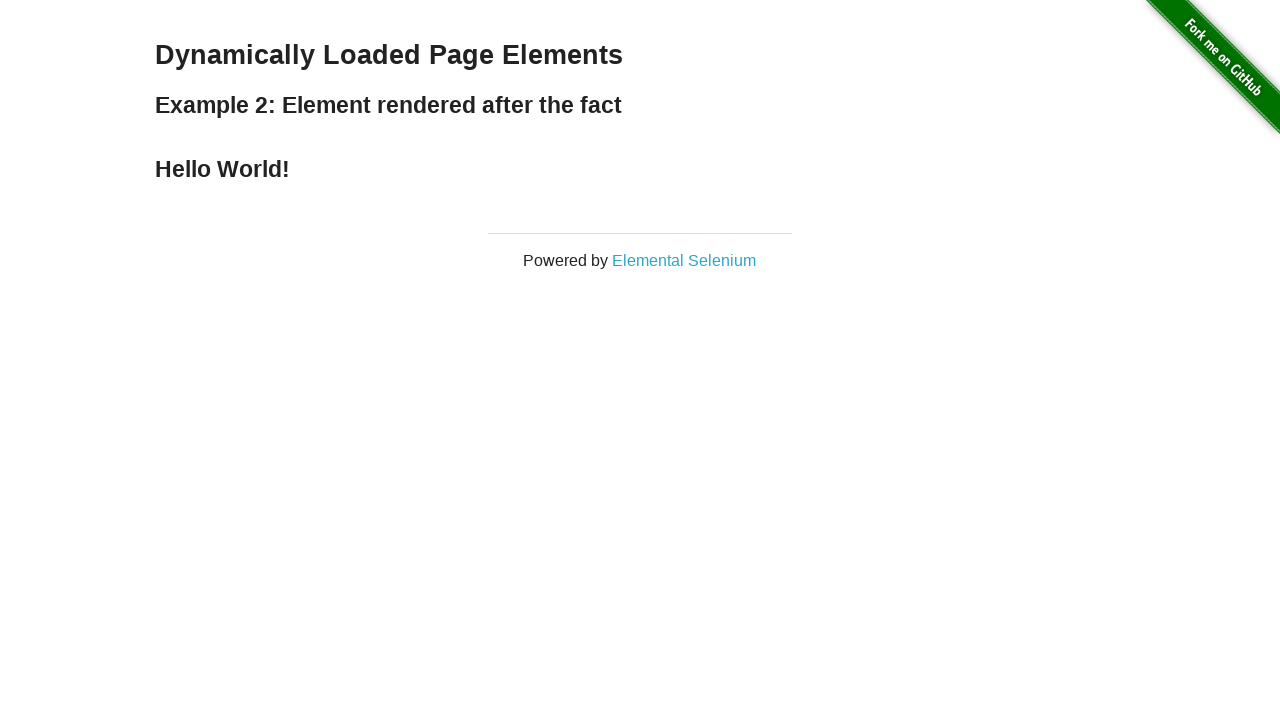

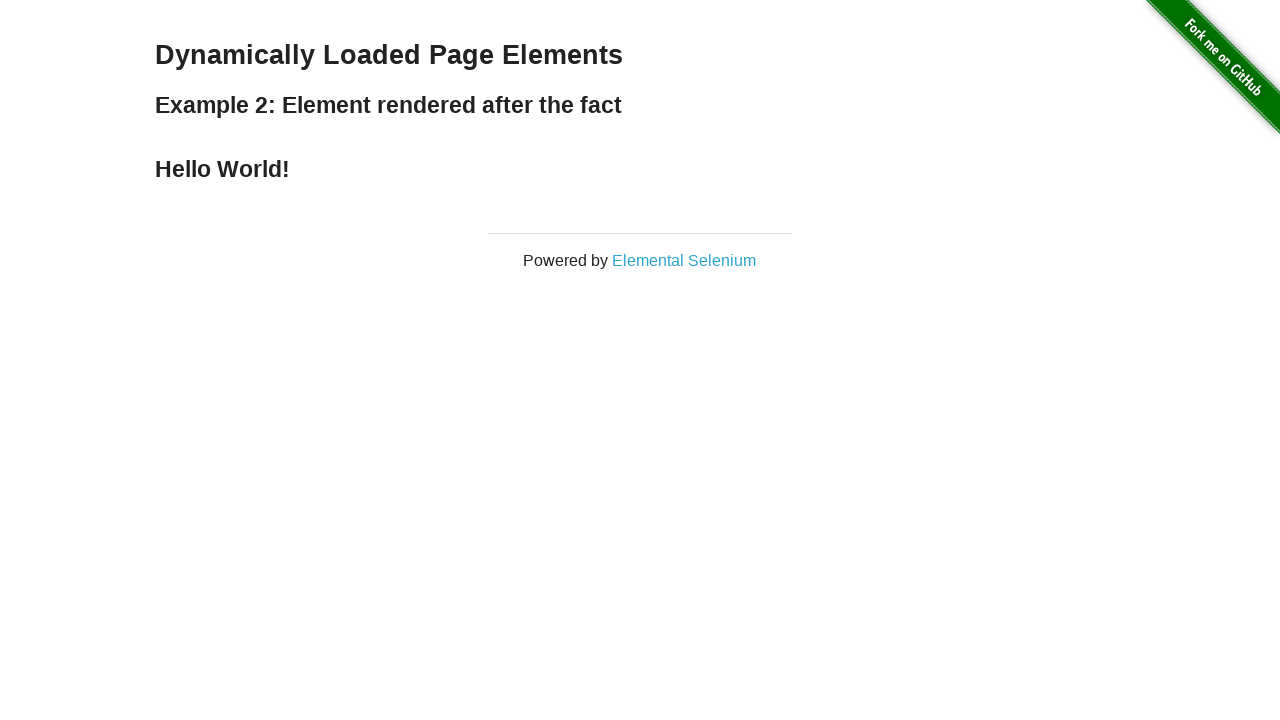